Tests navigation on a blog page by clicking on the "compendiumdev" link to verify link functionality

Starting URL: https://omayo.blogspot.com/

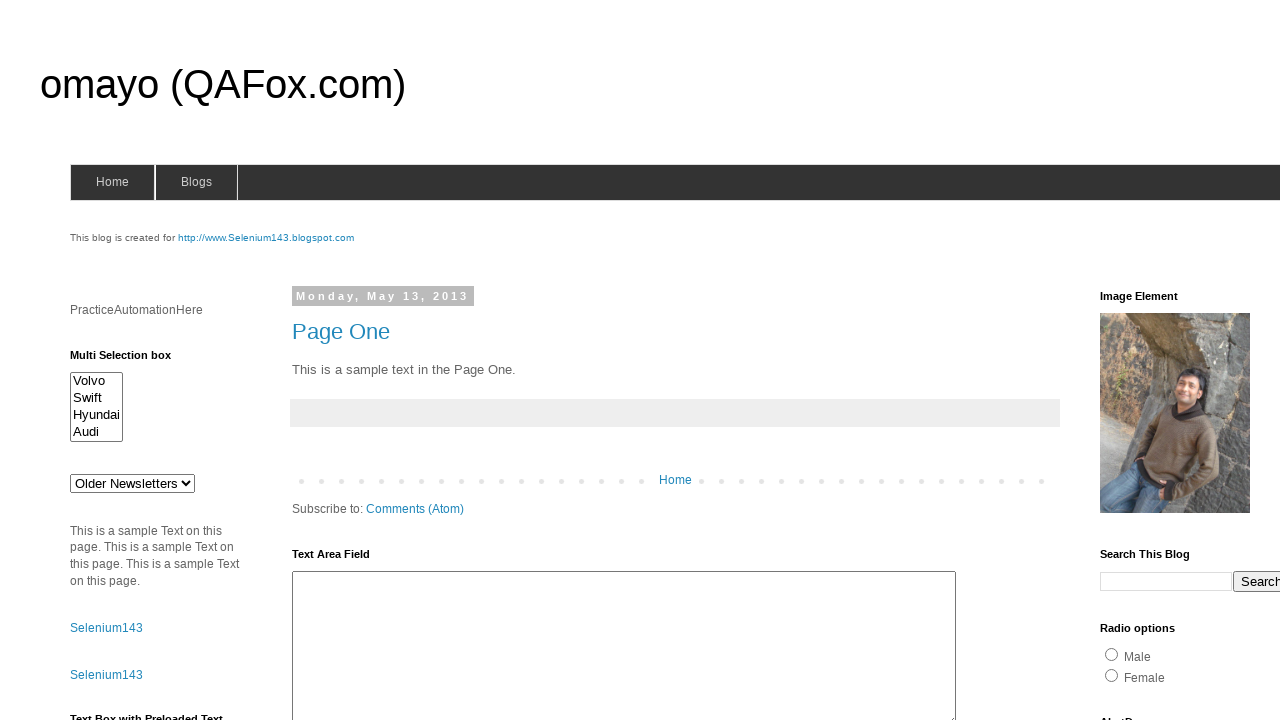

Waited for page to reach domcontentloaded state
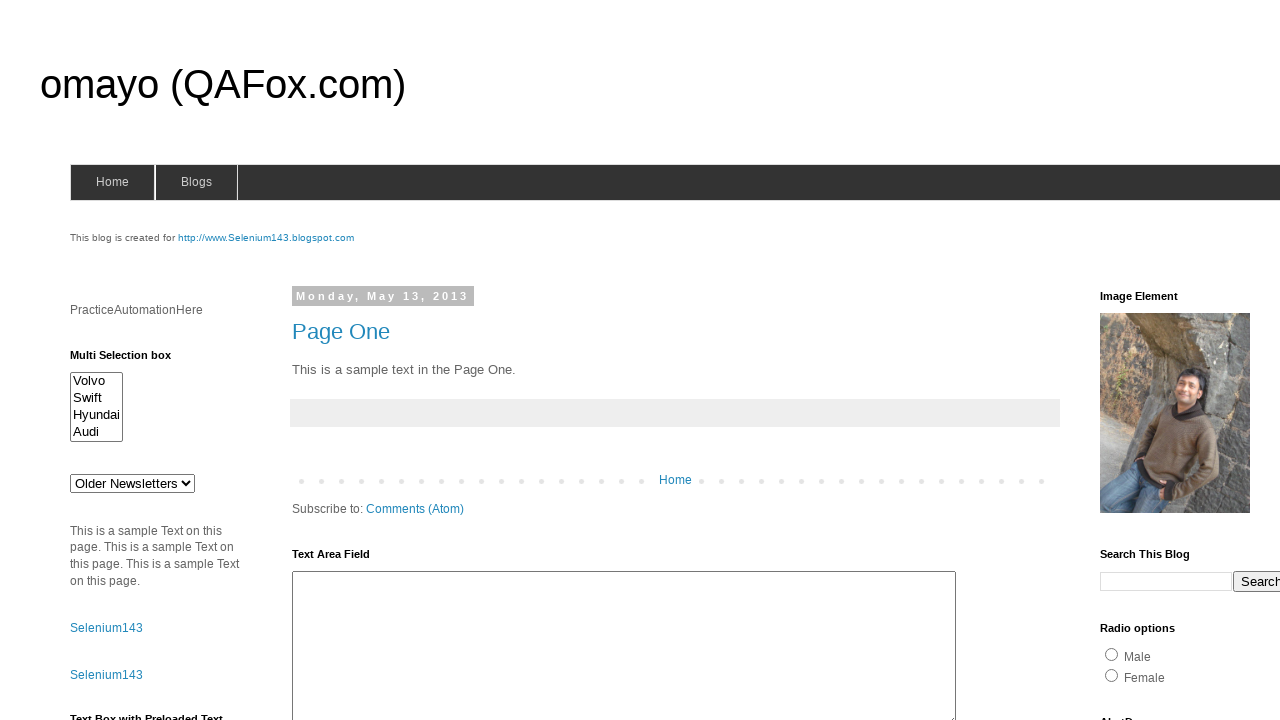

Clicked on the 'compendiumdev' link to navigate at (1160, 360) on text=compendiumdev
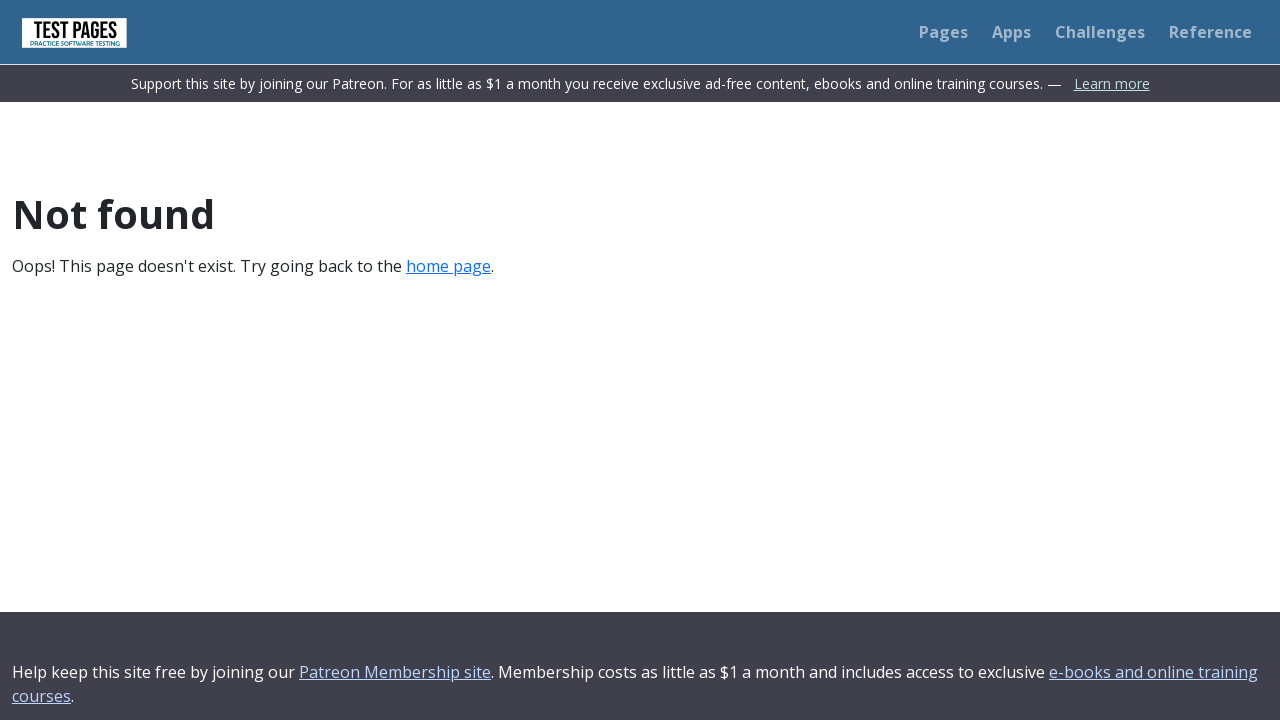

Waited for navigation to complete and page fully loaded
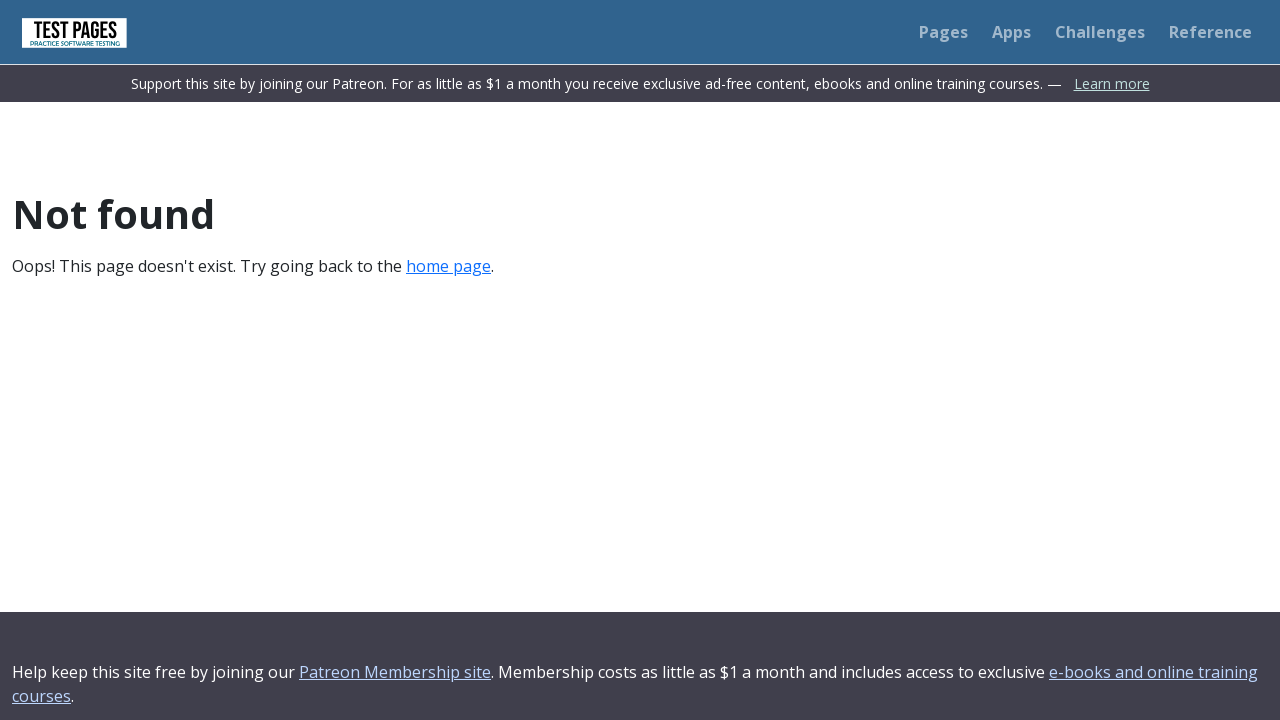

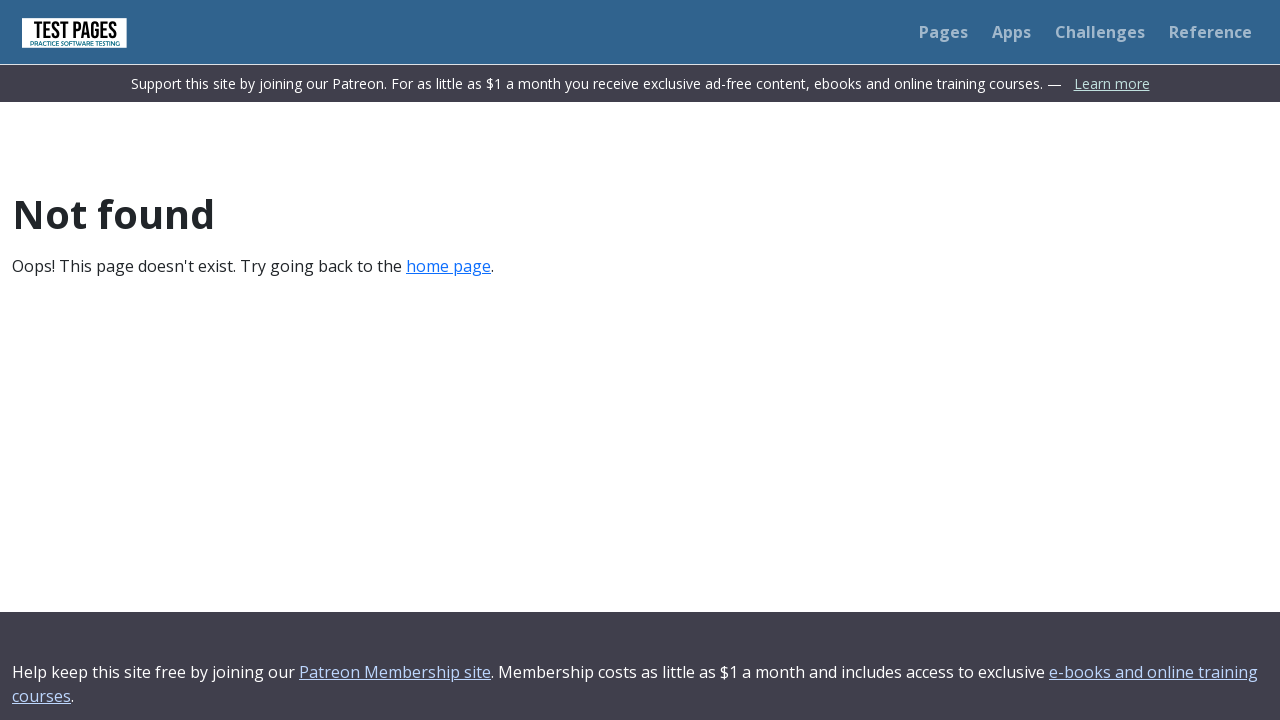